Tests dynamic loading functionality by clicking a start button and waiting for a hidden element to become visible, then verifying the displayed message is "Hello World!"

Starting URL: https://the-internet.herokuapp.com/dynamic_loading/1

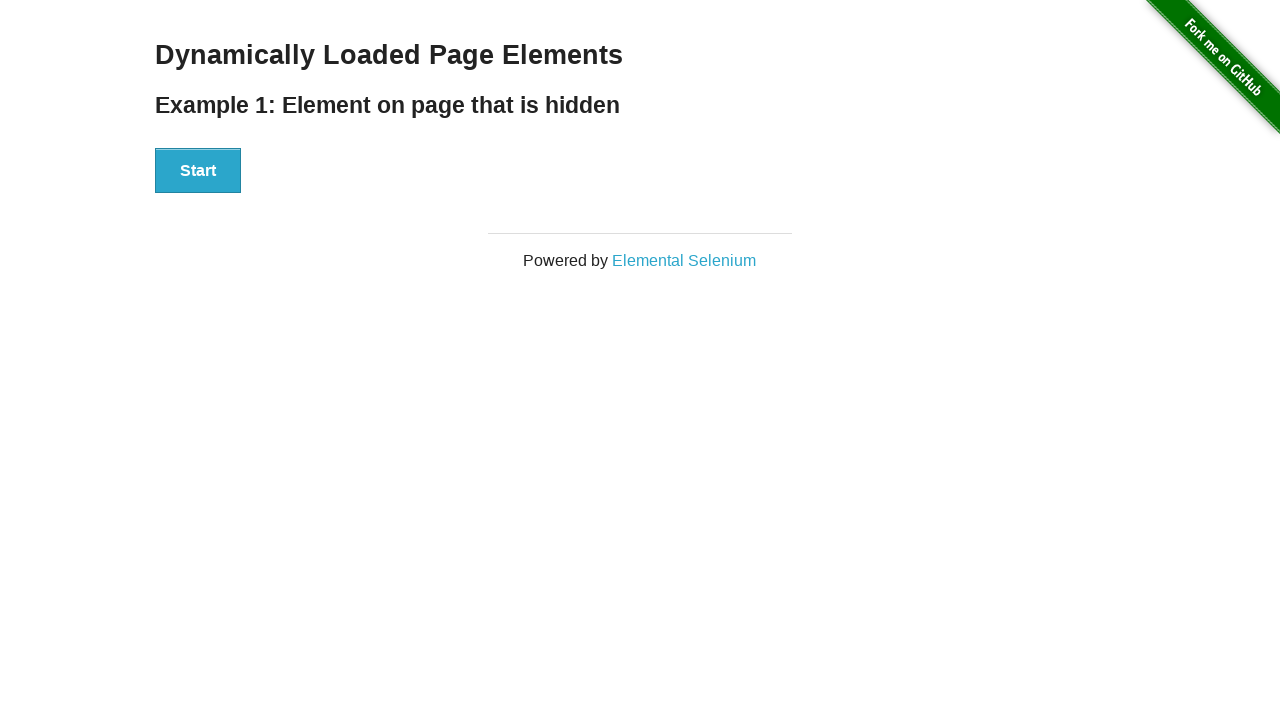

Navigated to dynamic loading test page
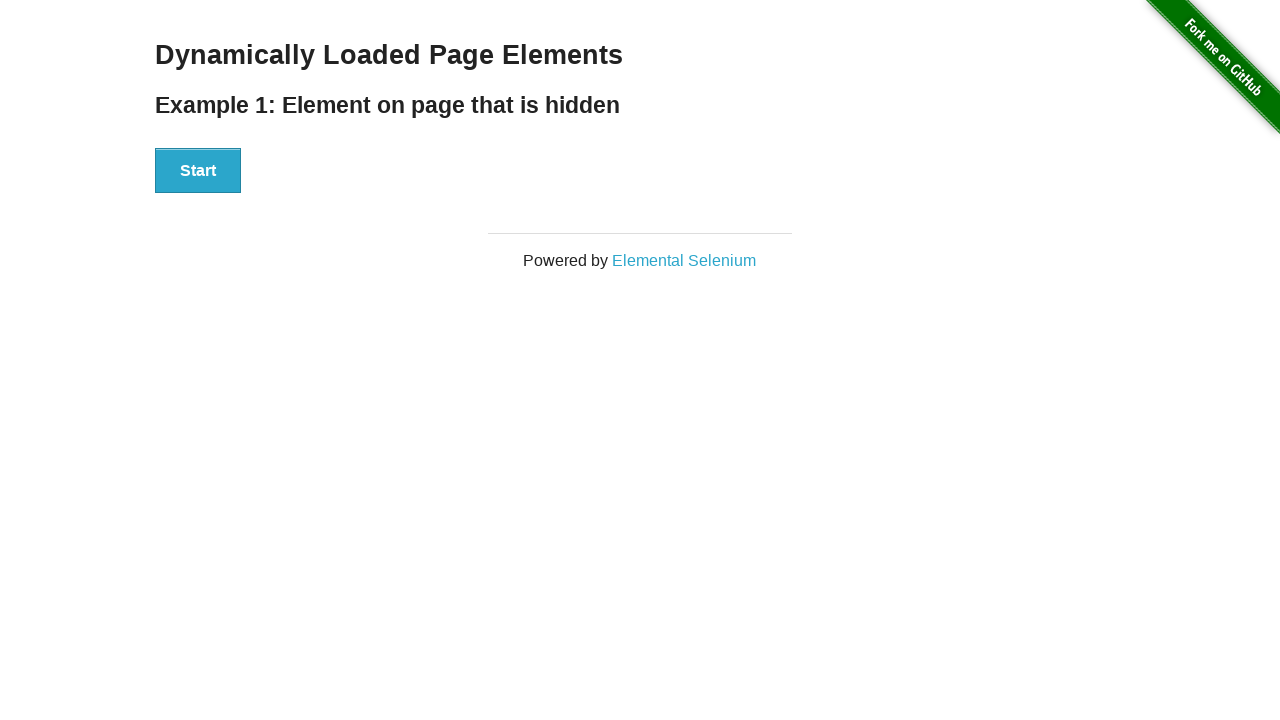

Clicked start button to trigger dynamic loading at (198, 171) on #start button
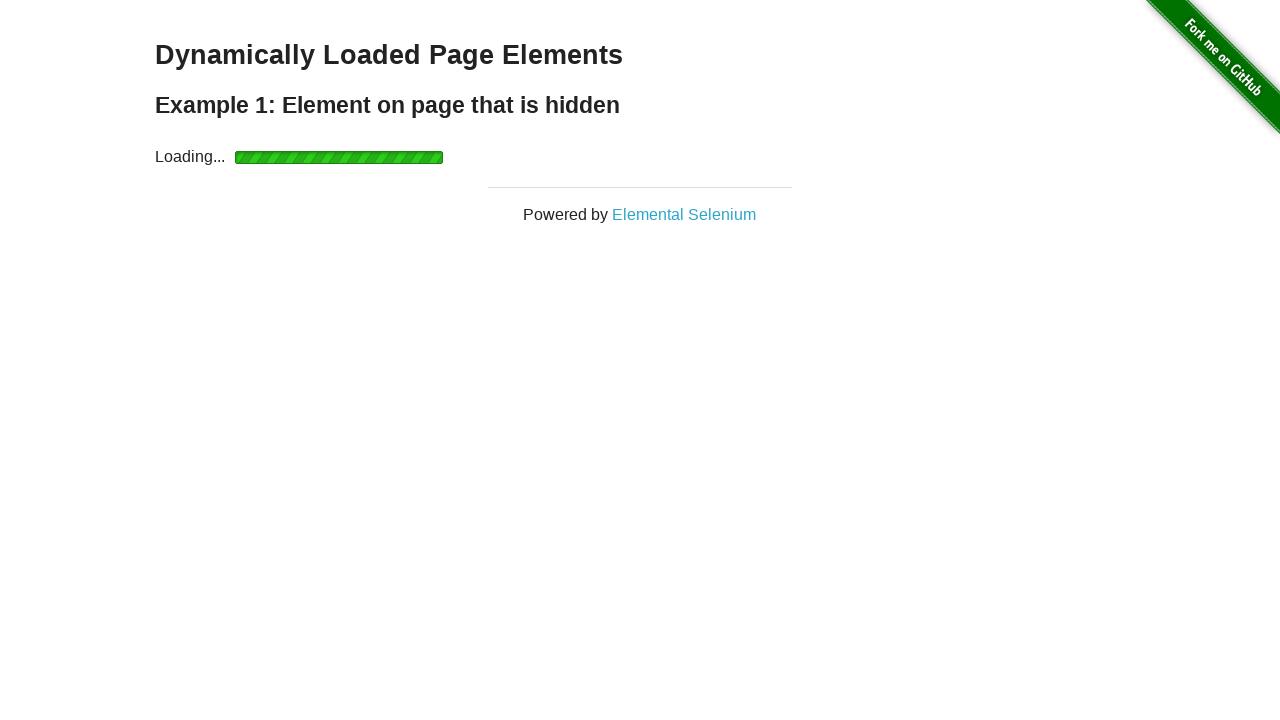

Waited for hidden element to become visible
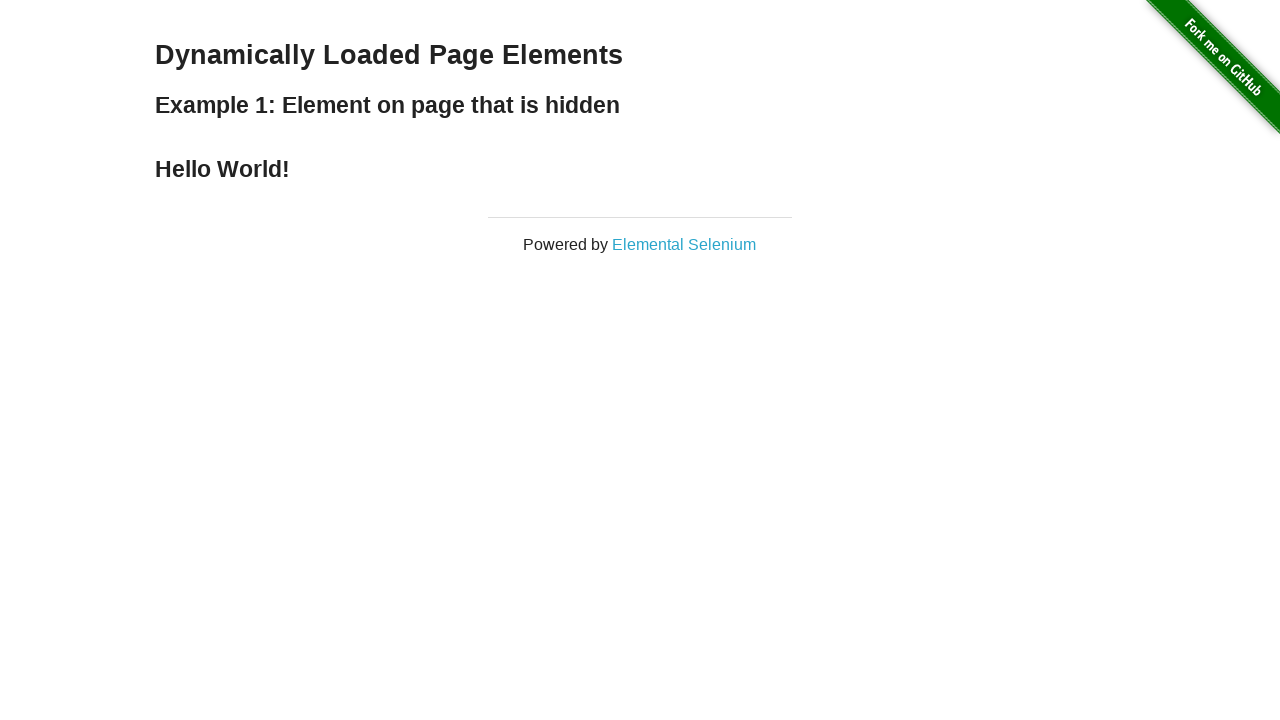

Verified message element is visible
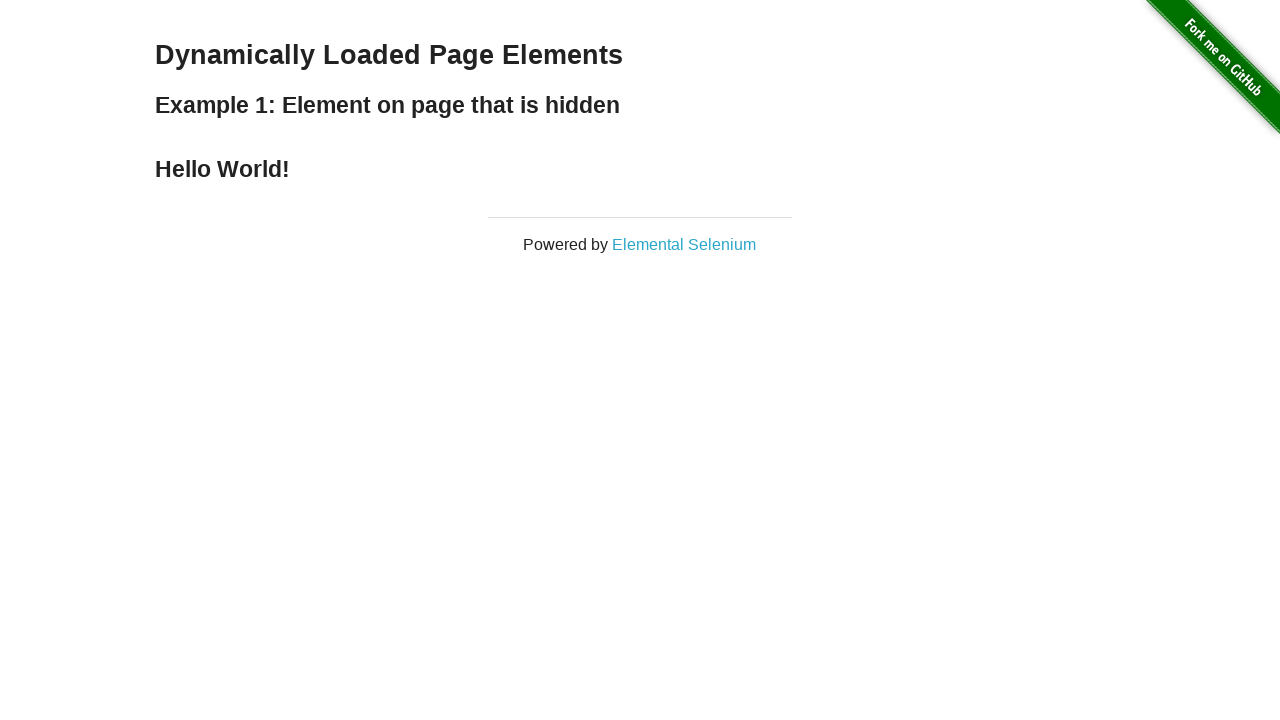

Verified message text is 'Hello World!'
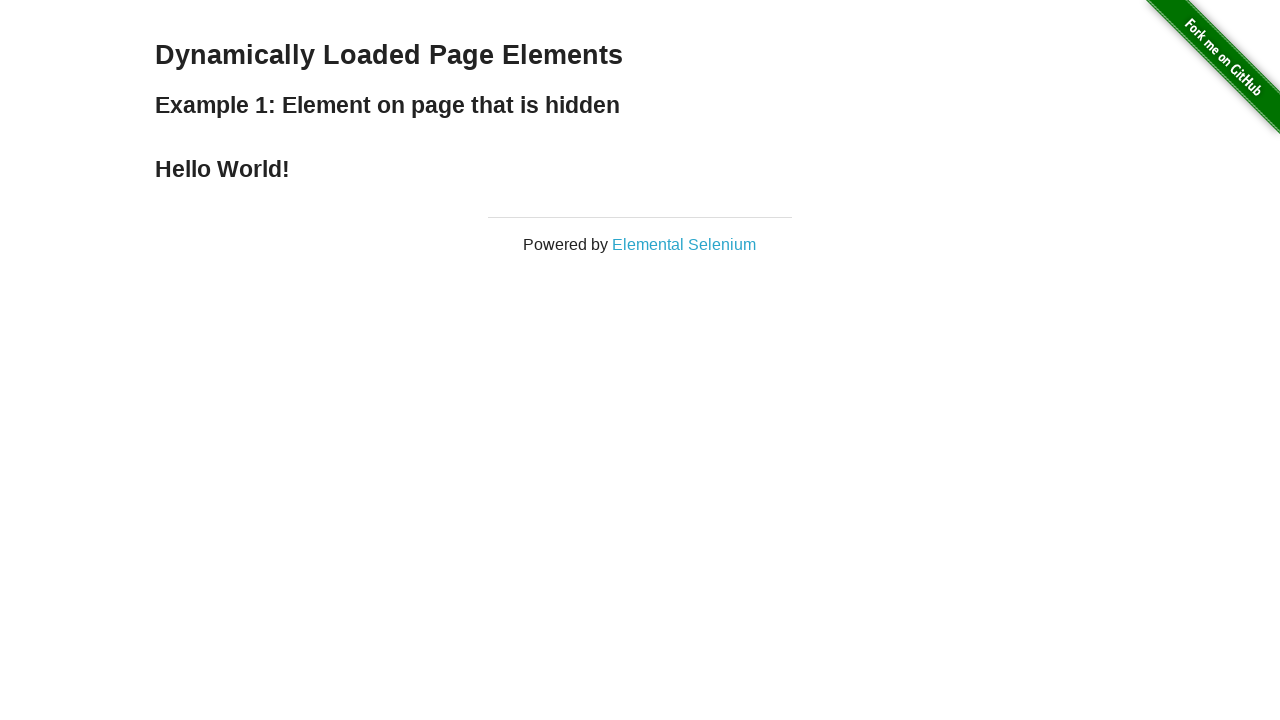

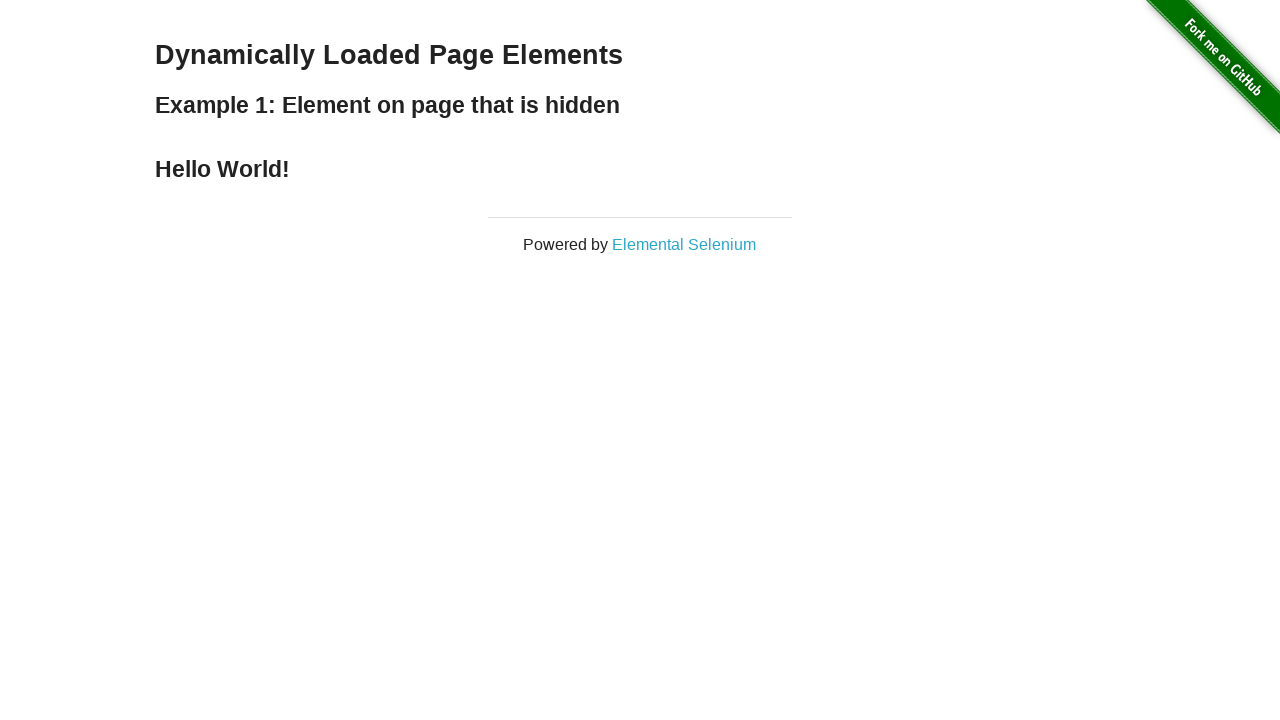